Tests user registration form by filling all required fields and submitting the registration

Starting URL: https://www.sharelane.com/cgi-bin/register.py?page=1&zip_code=222222

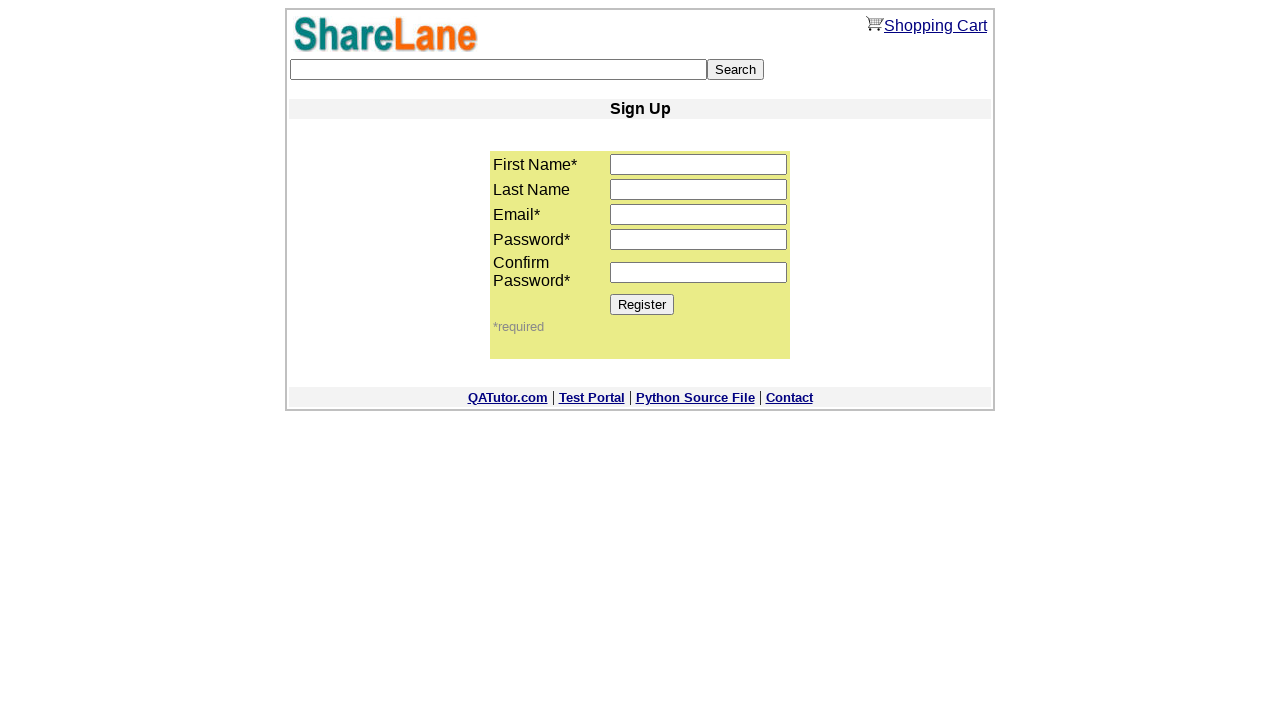

Filled first name field with 'Ivan' on input[name='first_name']
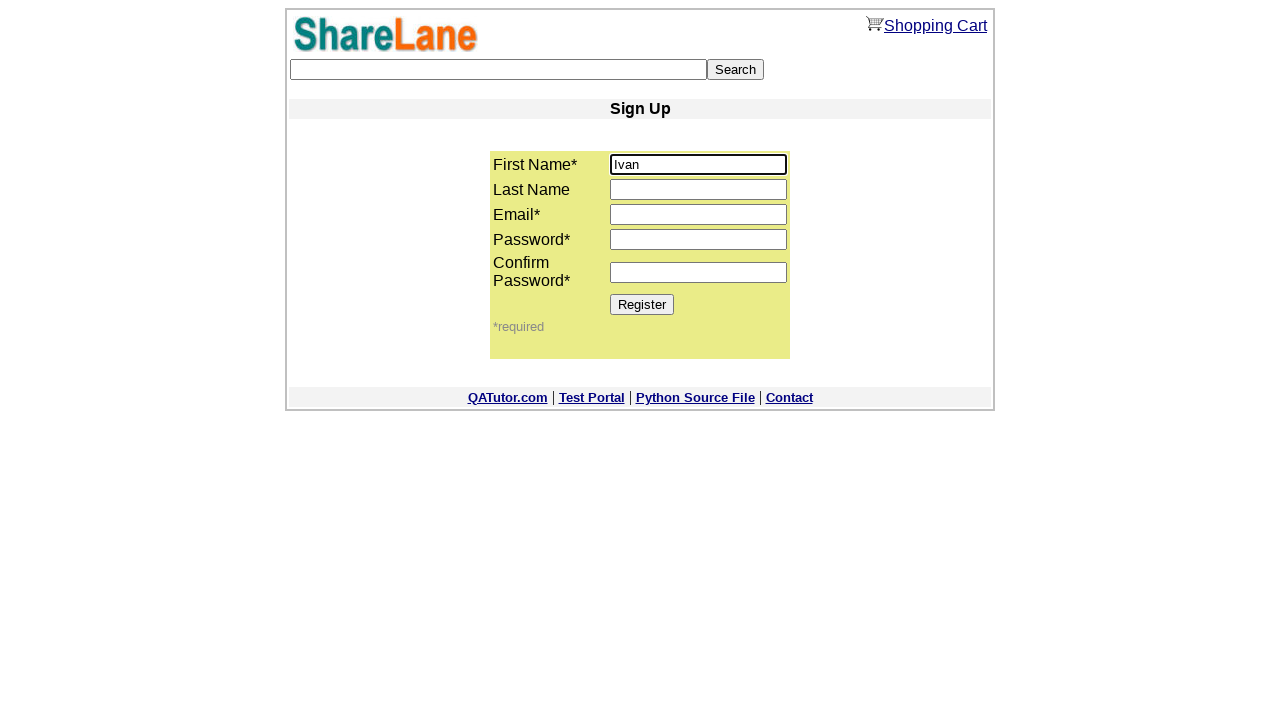

Filled last name field with 'Petrov' on input[name='last_name']
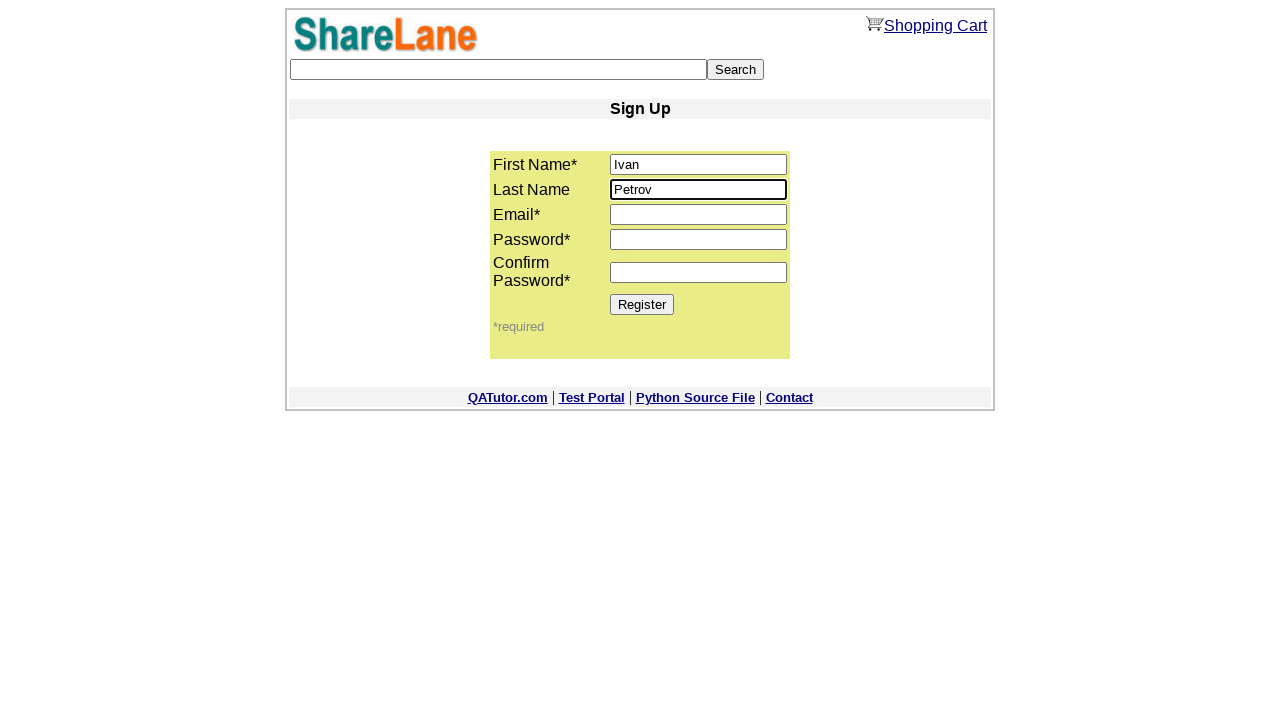

Filled email field with 'ivan_petrov@gmail.com' on input[name='email']
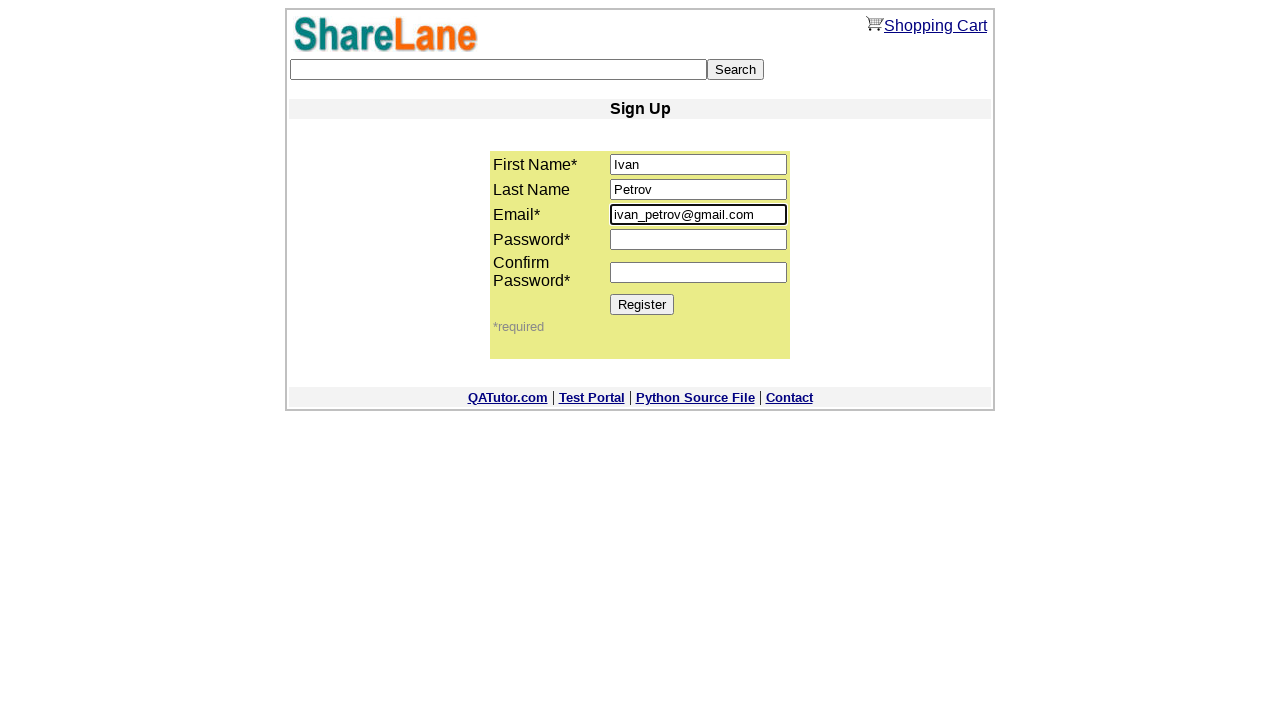

Filled password field with '12345678' on input[name='password1']
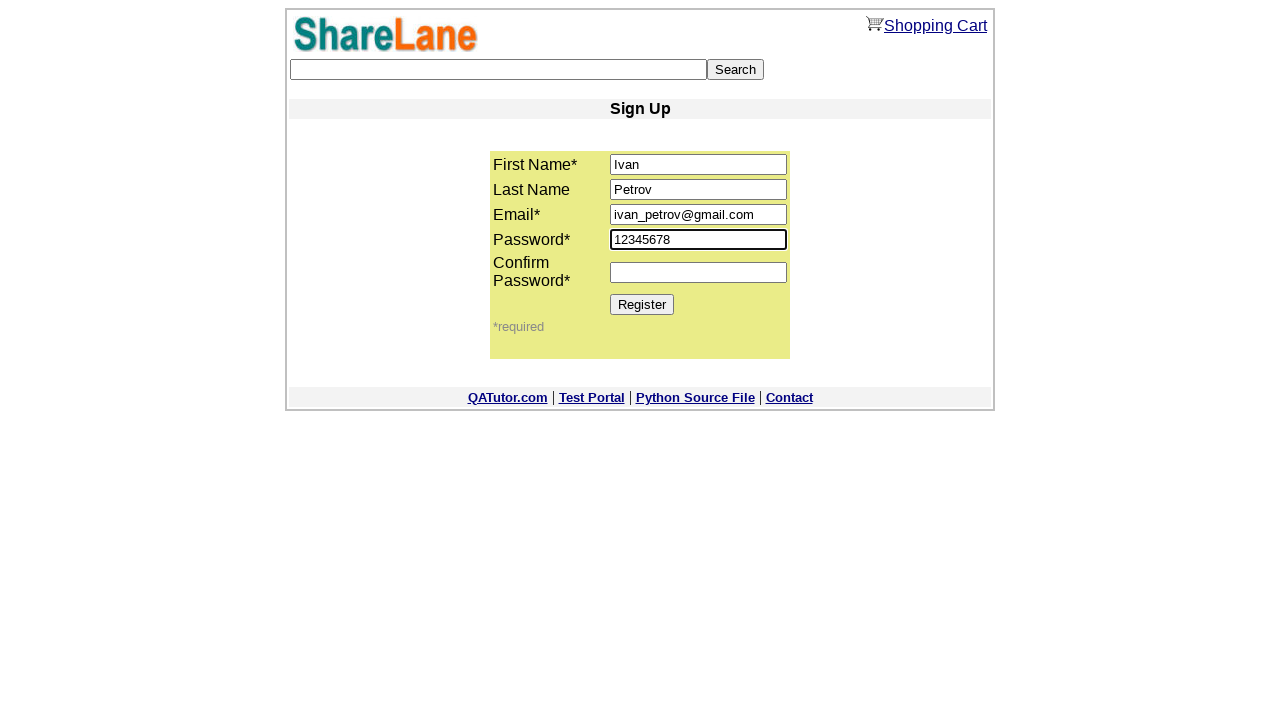

Filled password confirmation field with '12345678' on input[name='password2']
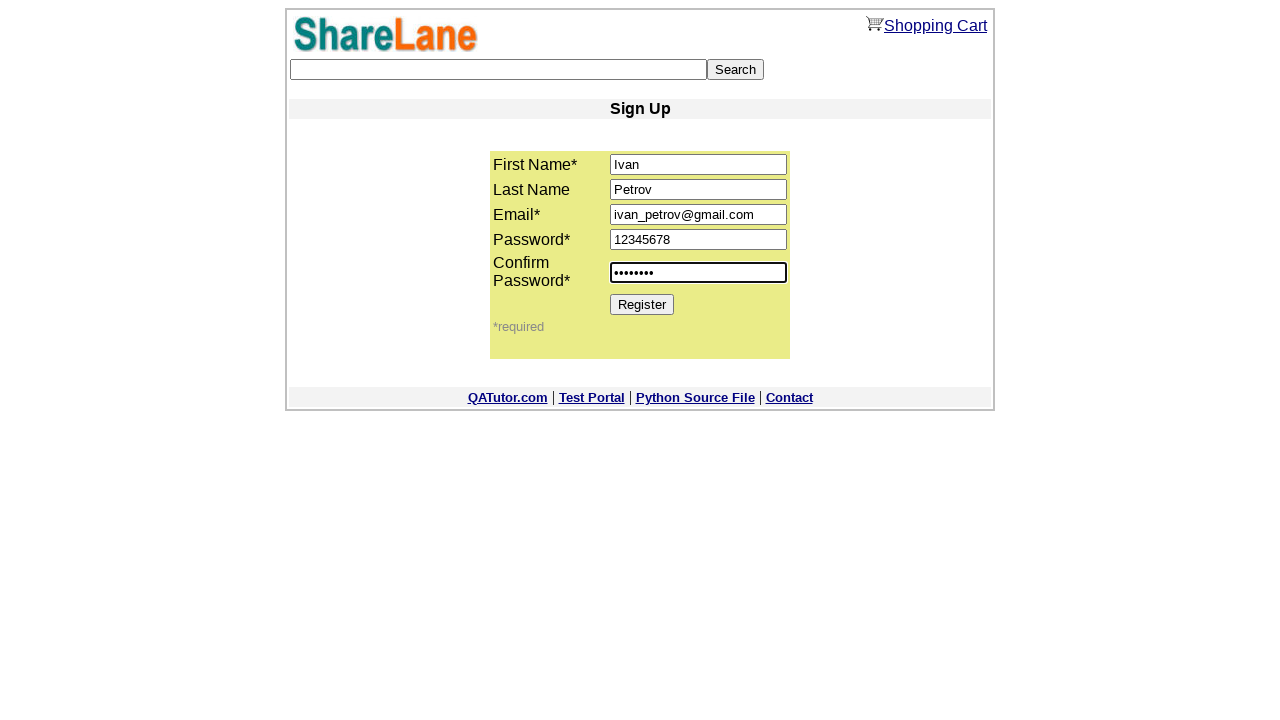

Clicked Register button to submit user registration form at (642, 304) on input[value='Register']
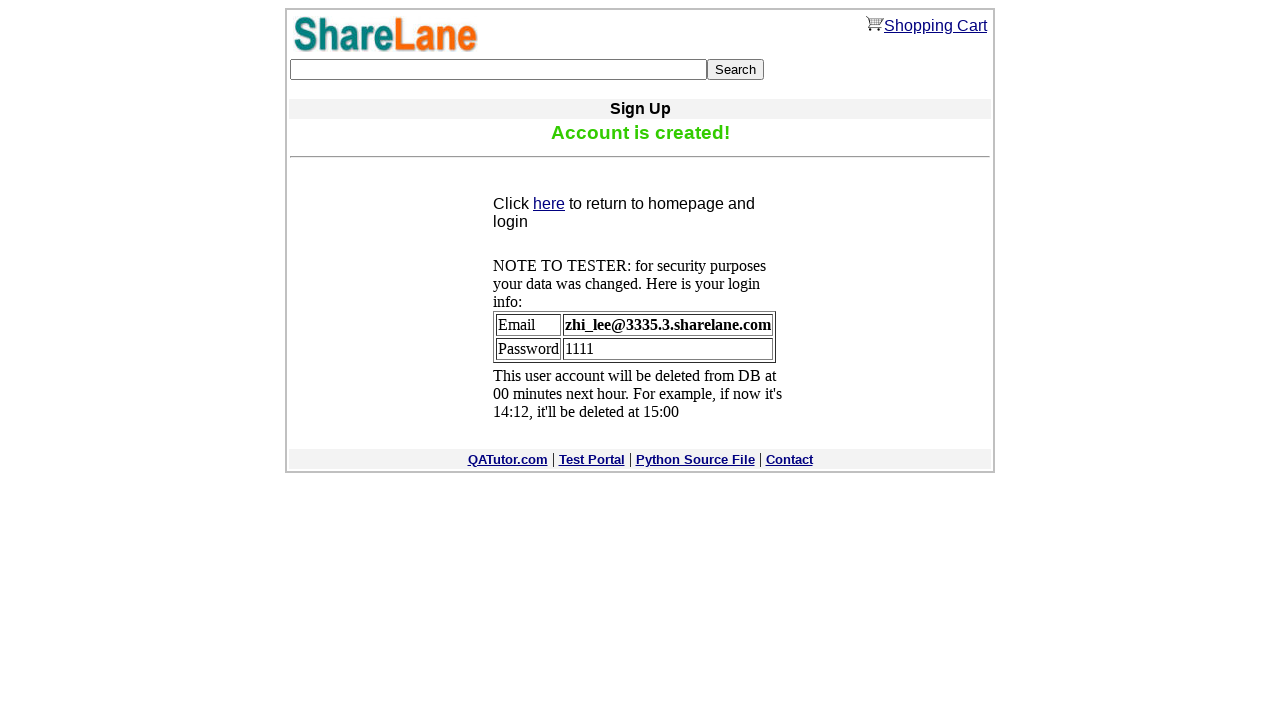

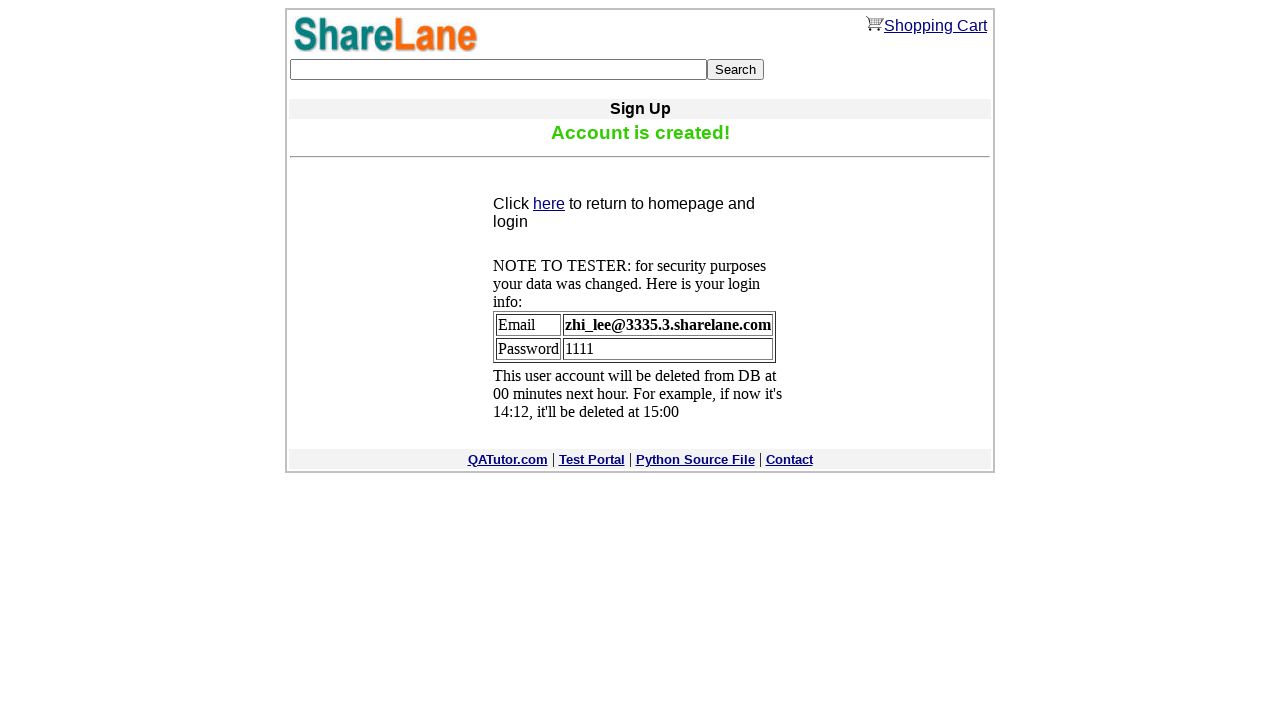